Tests interaction with Shadow DOM elements by accessing nested shadow roots and filling a pizza input field

Starting URL: https://selectorshub.com/xpath-practice-page/

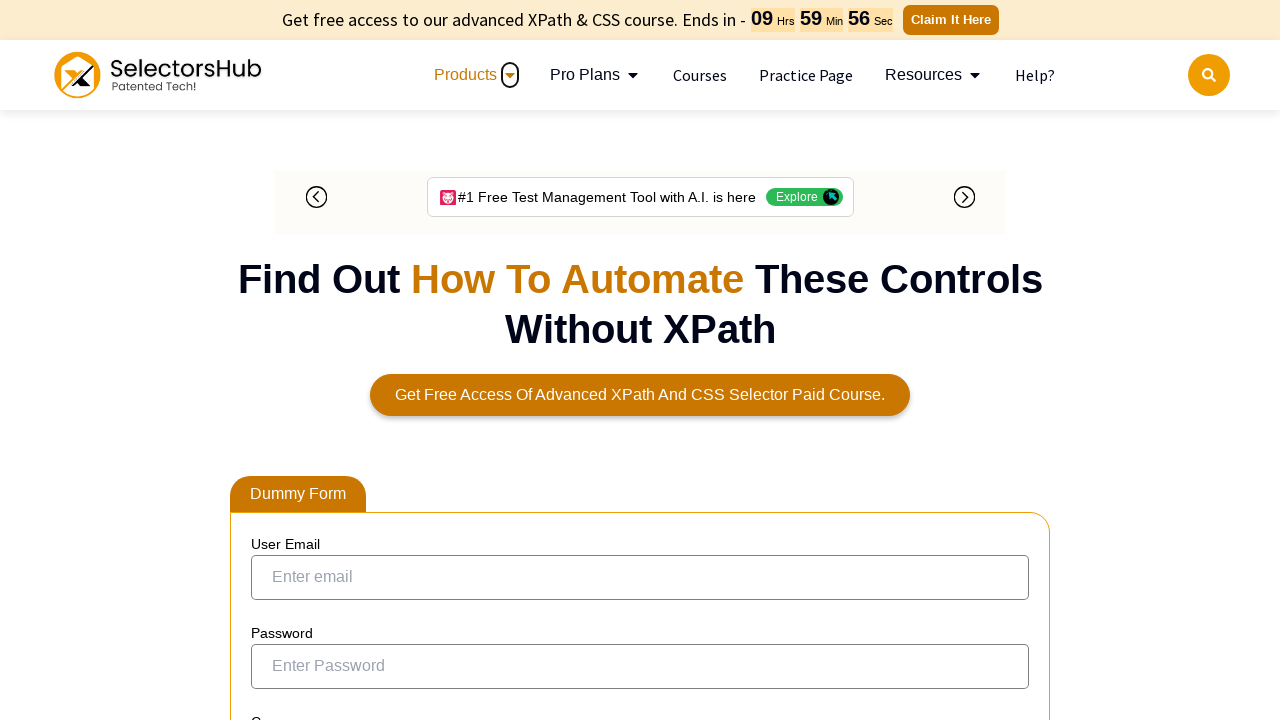

Waited 4 seconds for page to load
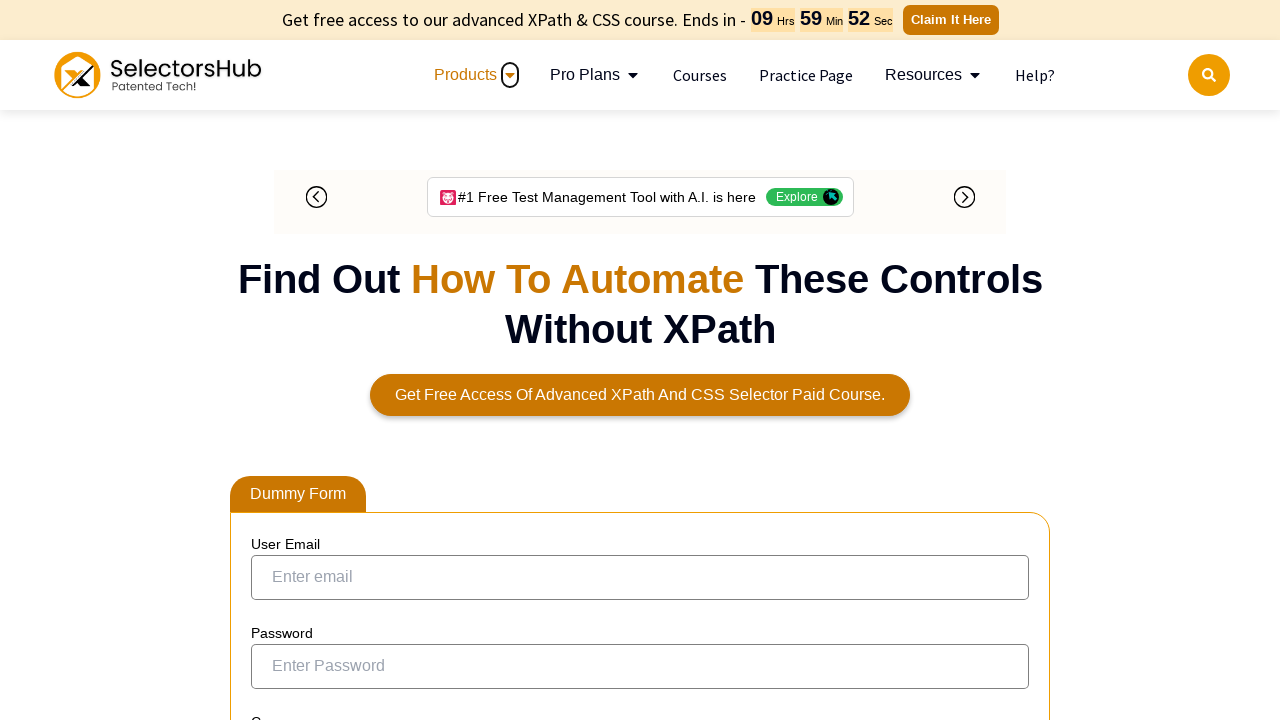

Located the userName div element
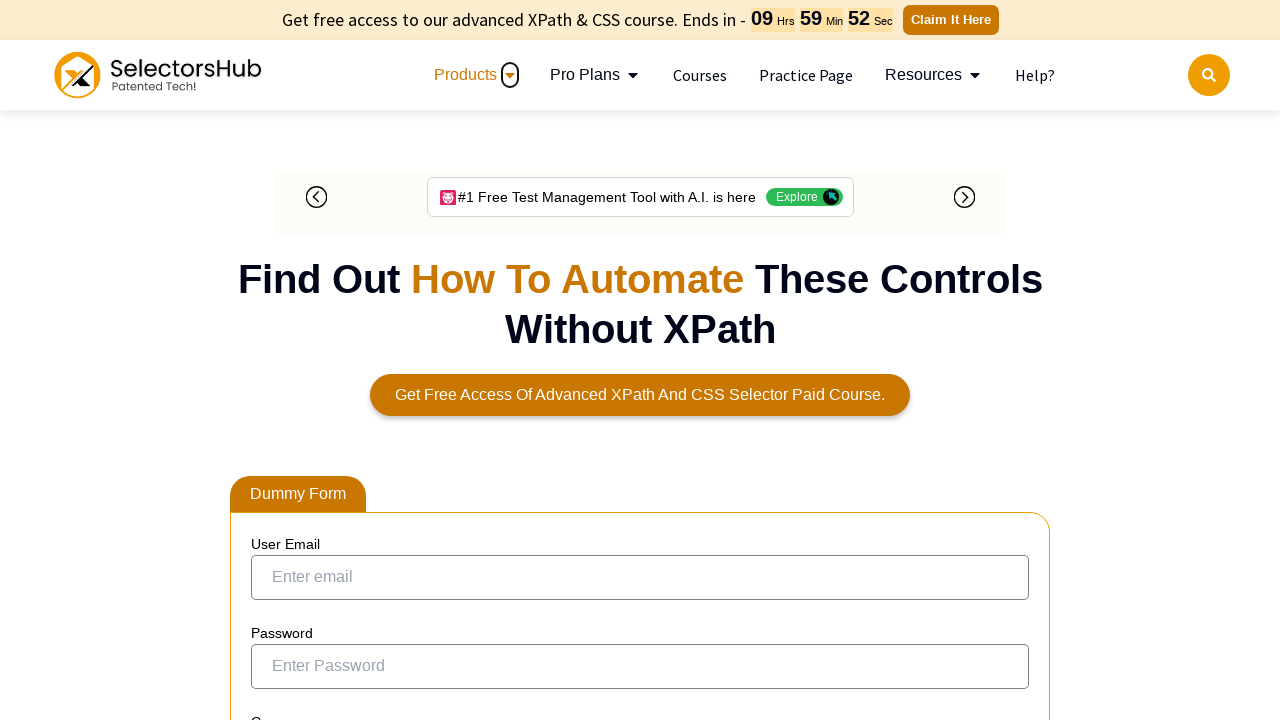

Scrolled userName div into view
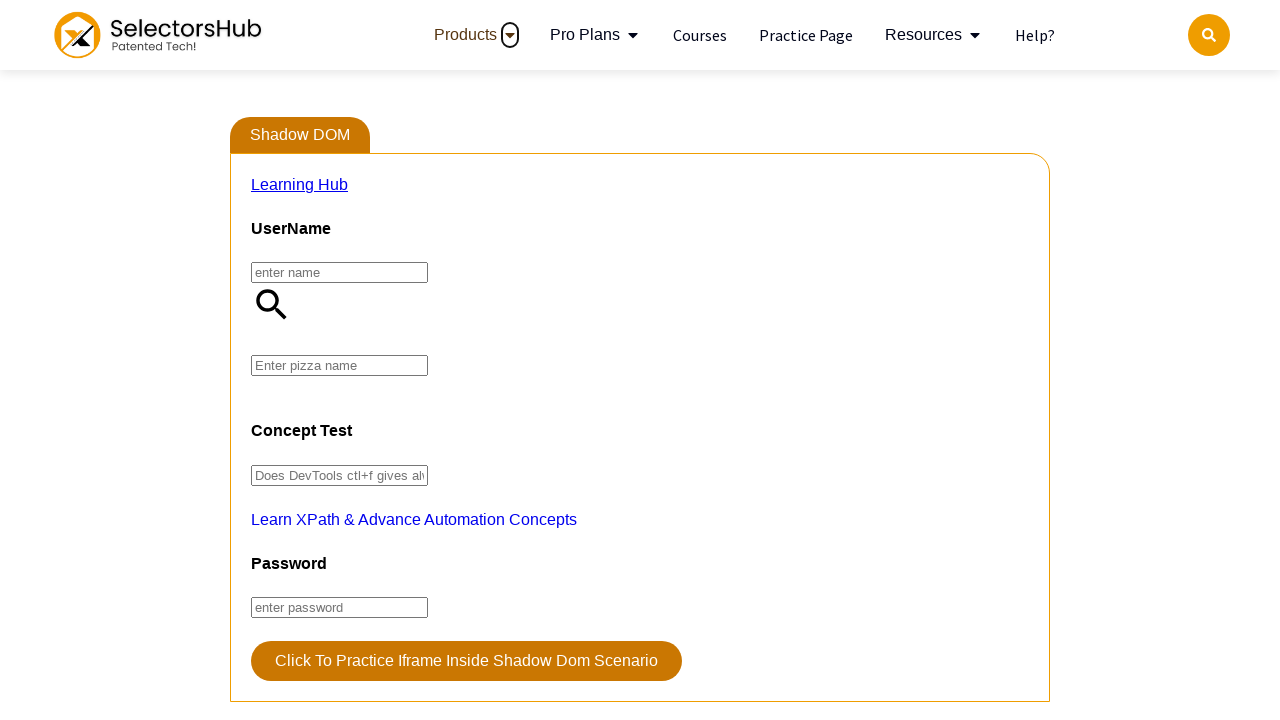

Waited 3 seconds for Shadow DOM to be ready
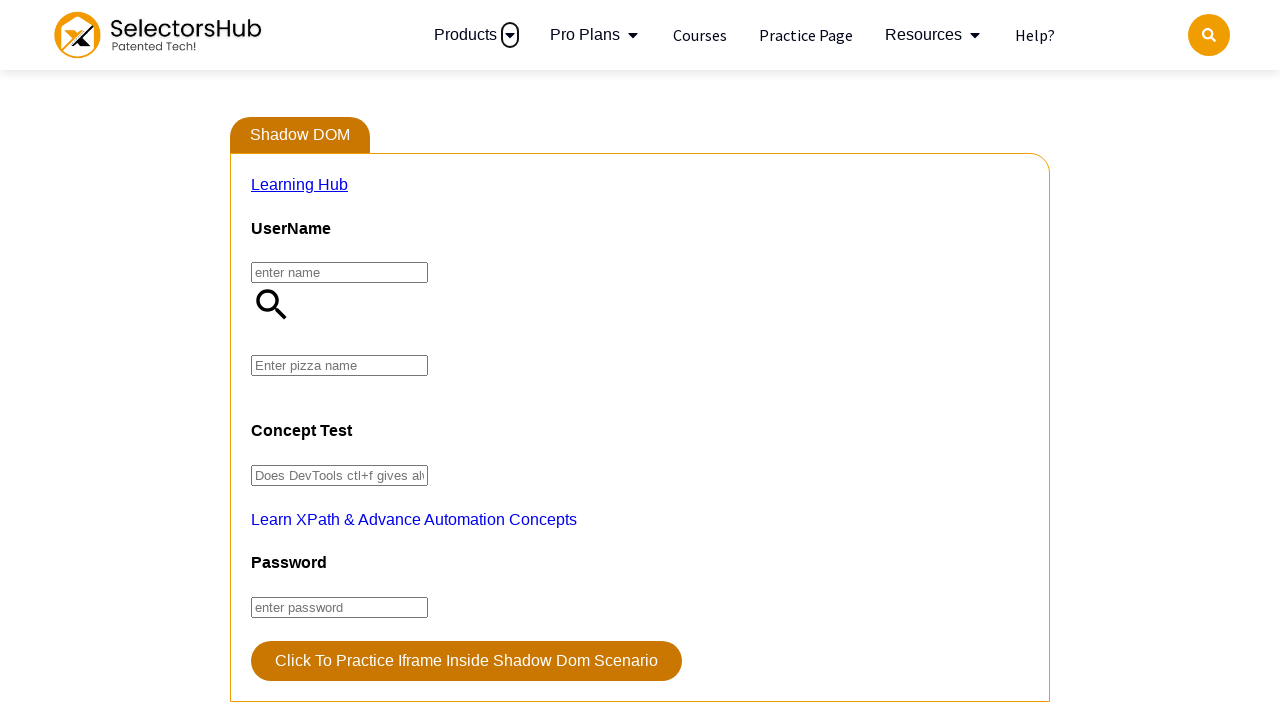

Accessed nested Shadow DOM roots and filled pizza input field with 'farmhouse'
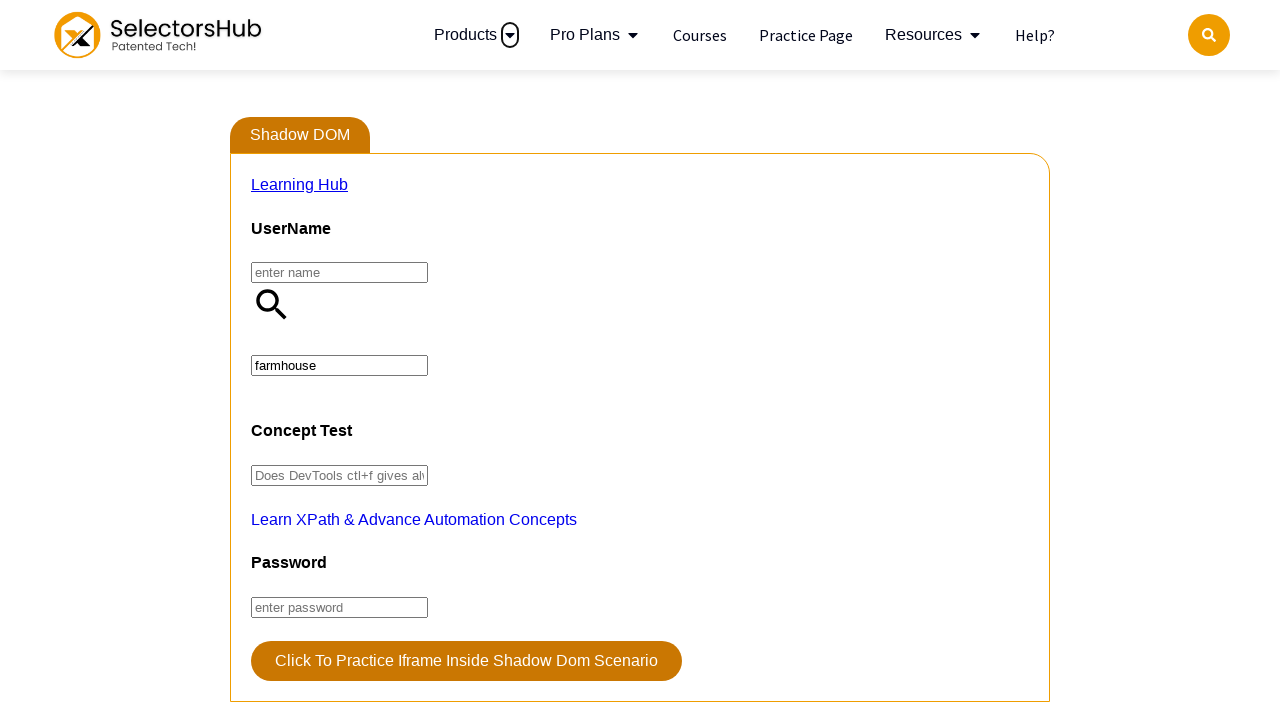

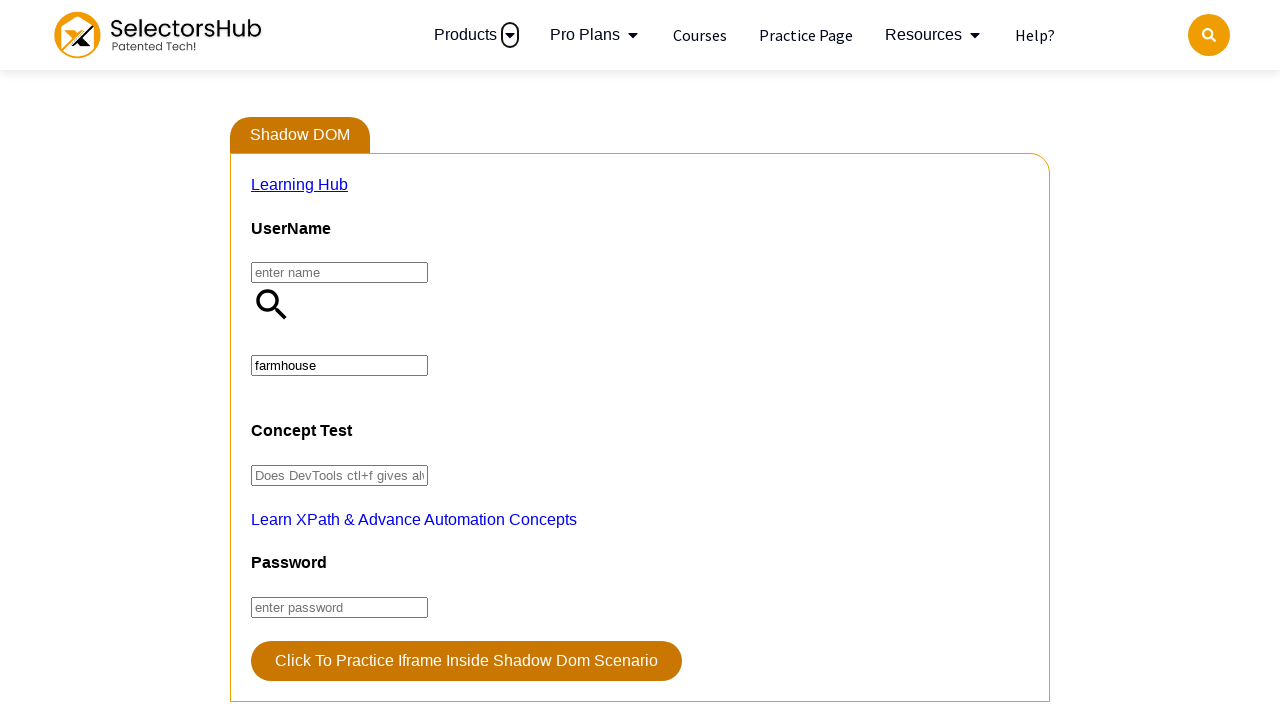